Navigates to an Apple Music album page (Linkin Park's Meteora 20th Anniversary Edition) and waits for the song list to load.

Starting URL: https://music.apple.com/us/album/meteora-20th-anniversary-edition/1668484895

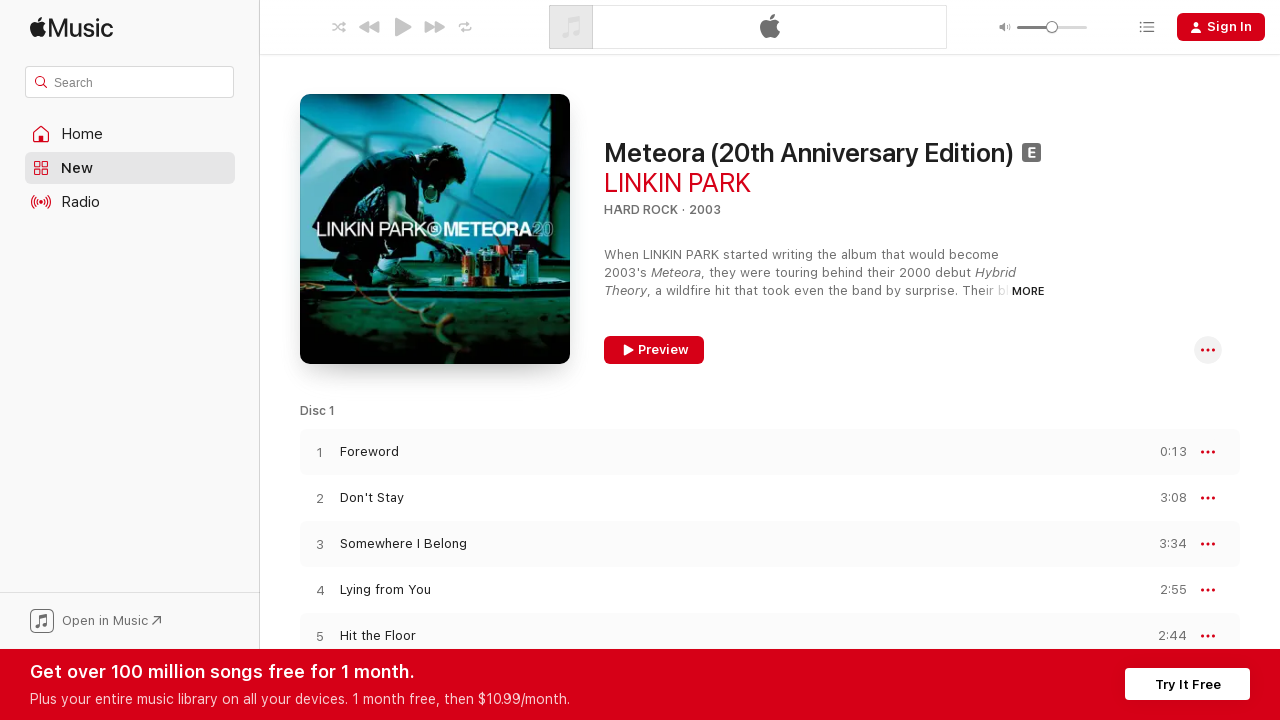

Navigated to Apple Music album page for Linkin Park's Meteora 20th Anniversary Edition
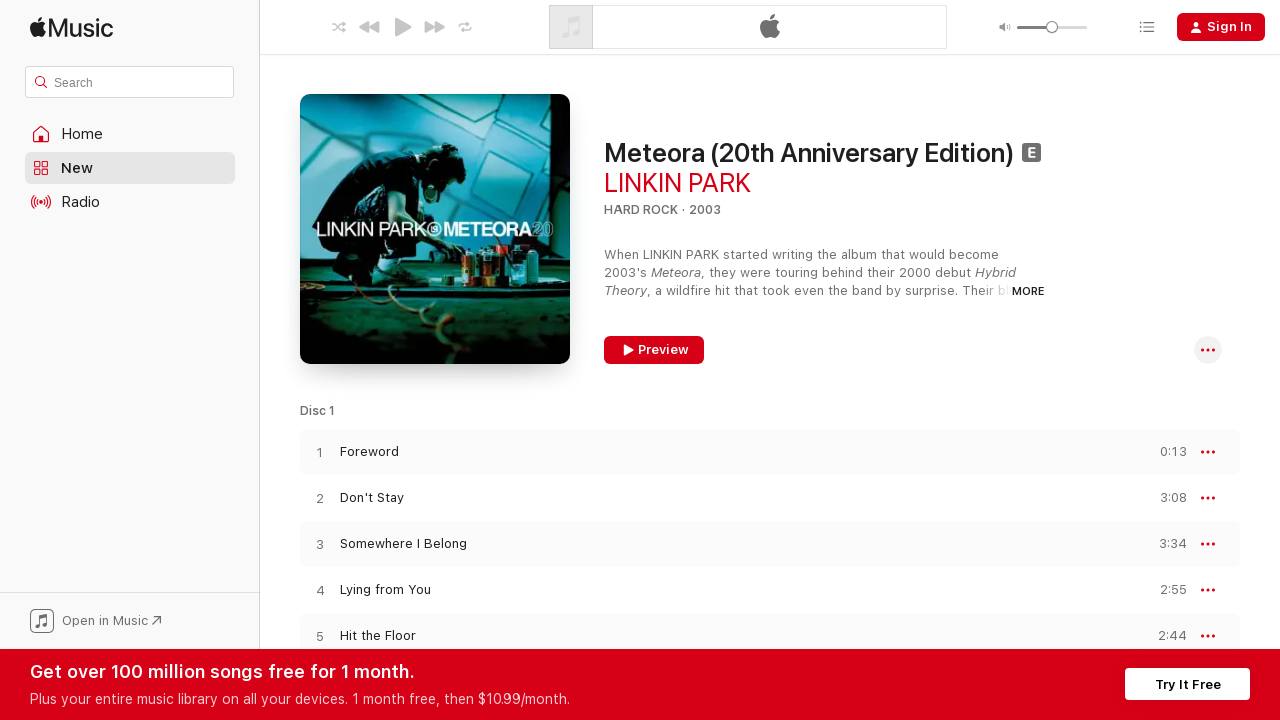

Song list loaded on the album page
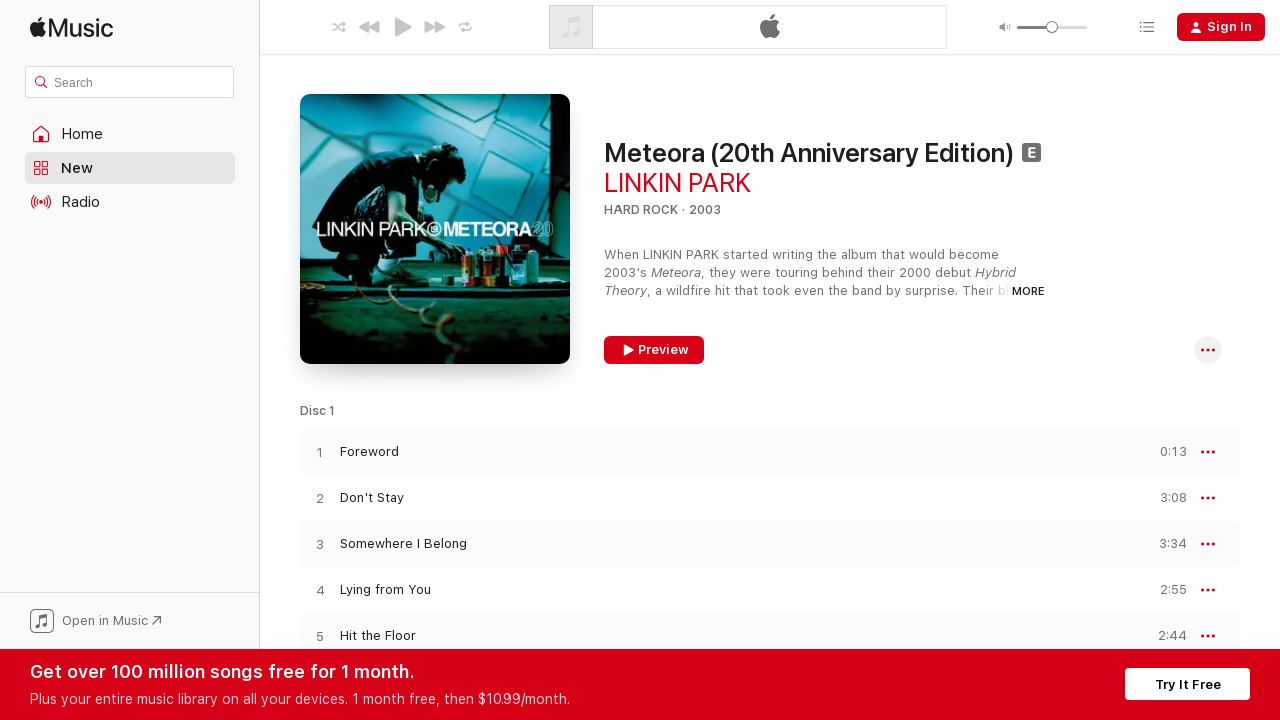

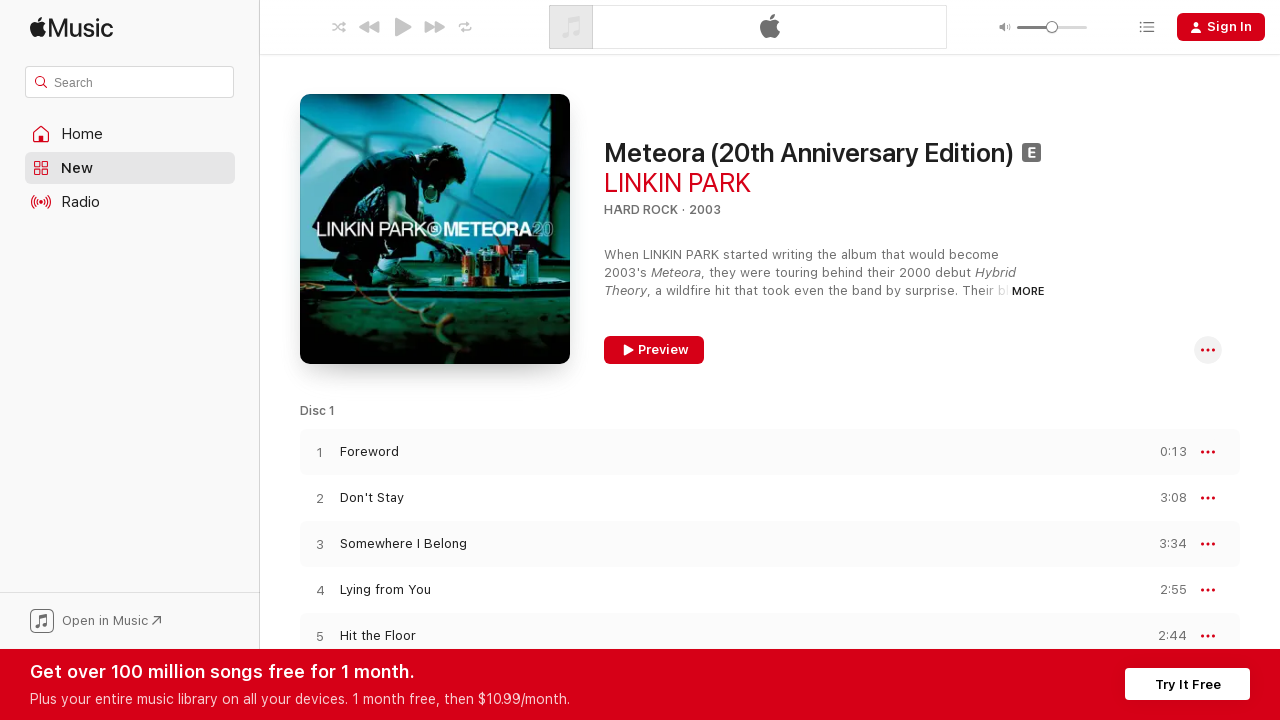